Tests opting out of A/B tests by adding an opt-out cookie after visiting the page, then refreshing to verify the opt-out takes effect.

Starting URL: http://the-internet.herokuapp.com/abtest

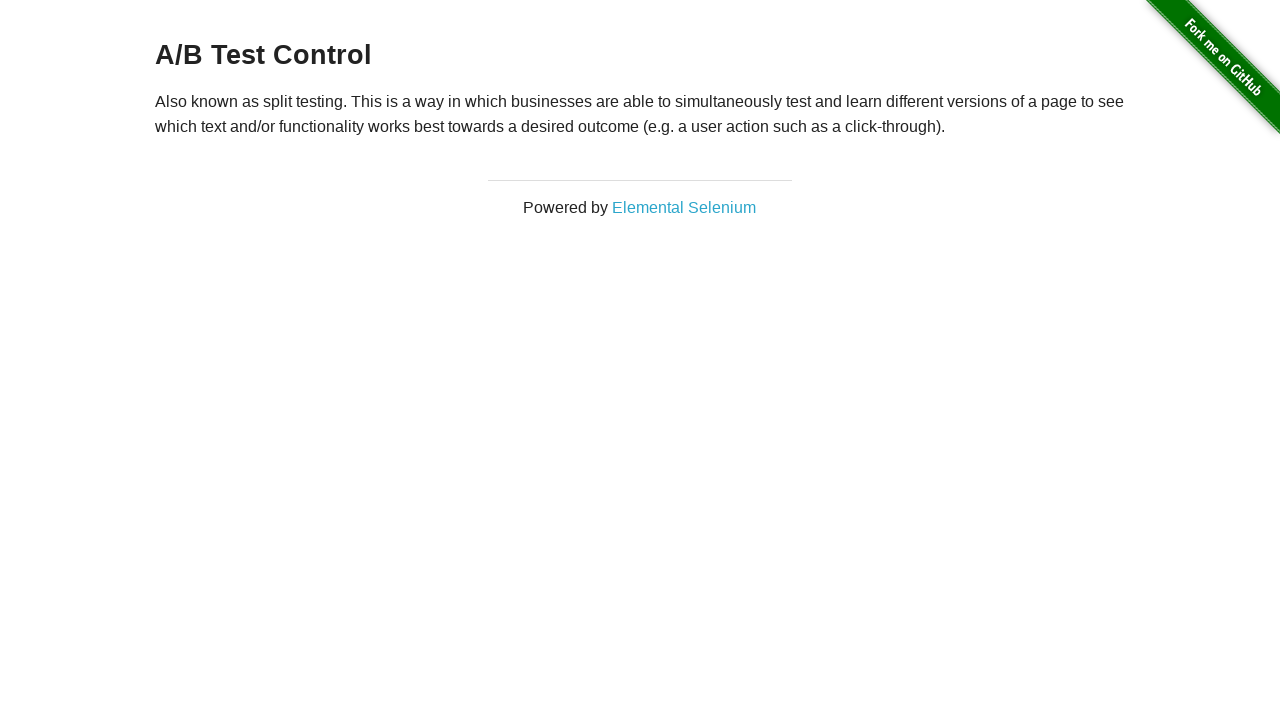

Retrieved heading text content to verify initial A/B test group
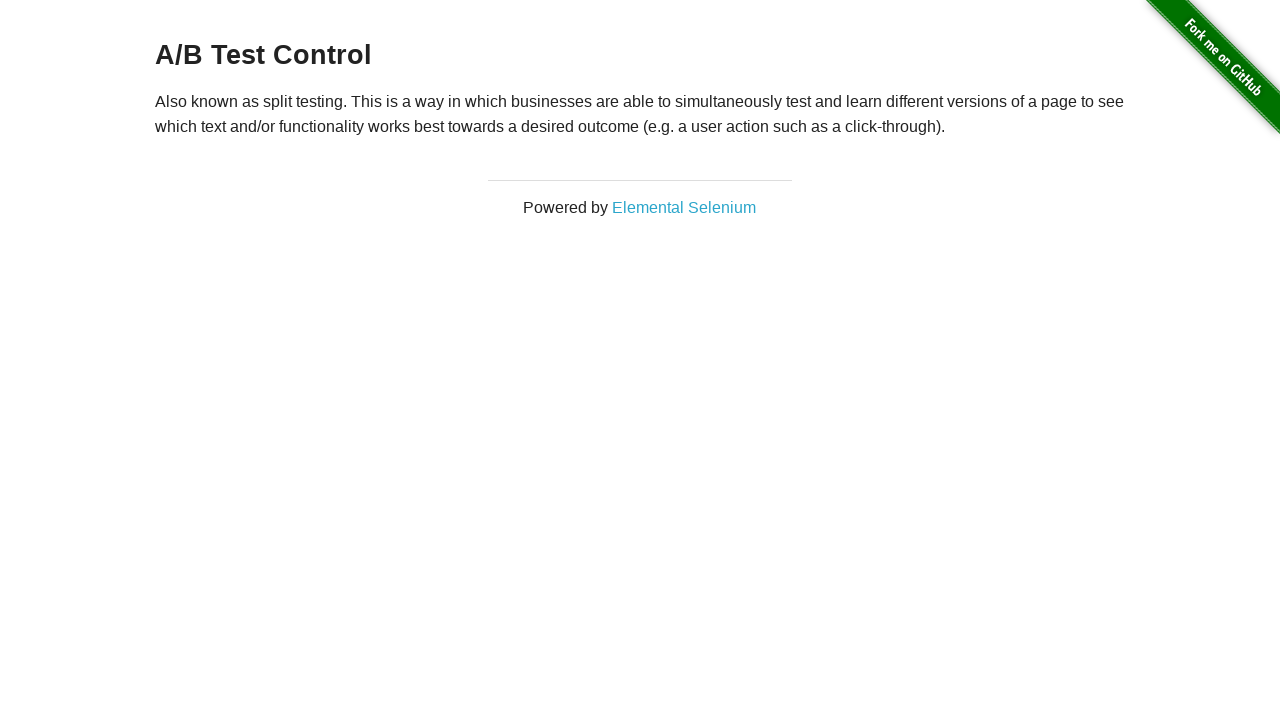

Verified heading starts with 'A/B Test' confirming user is in A/B test group
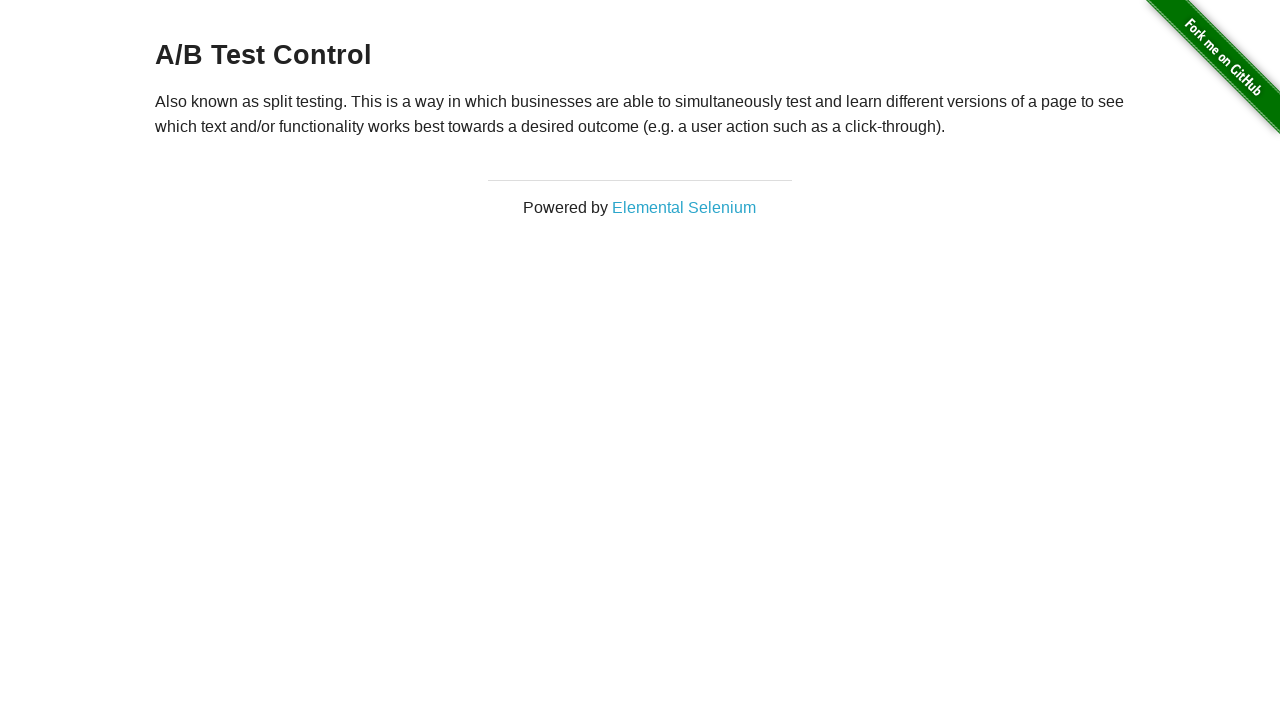

Added optimizelyOptOut cookie to context to opt out of A/B tests
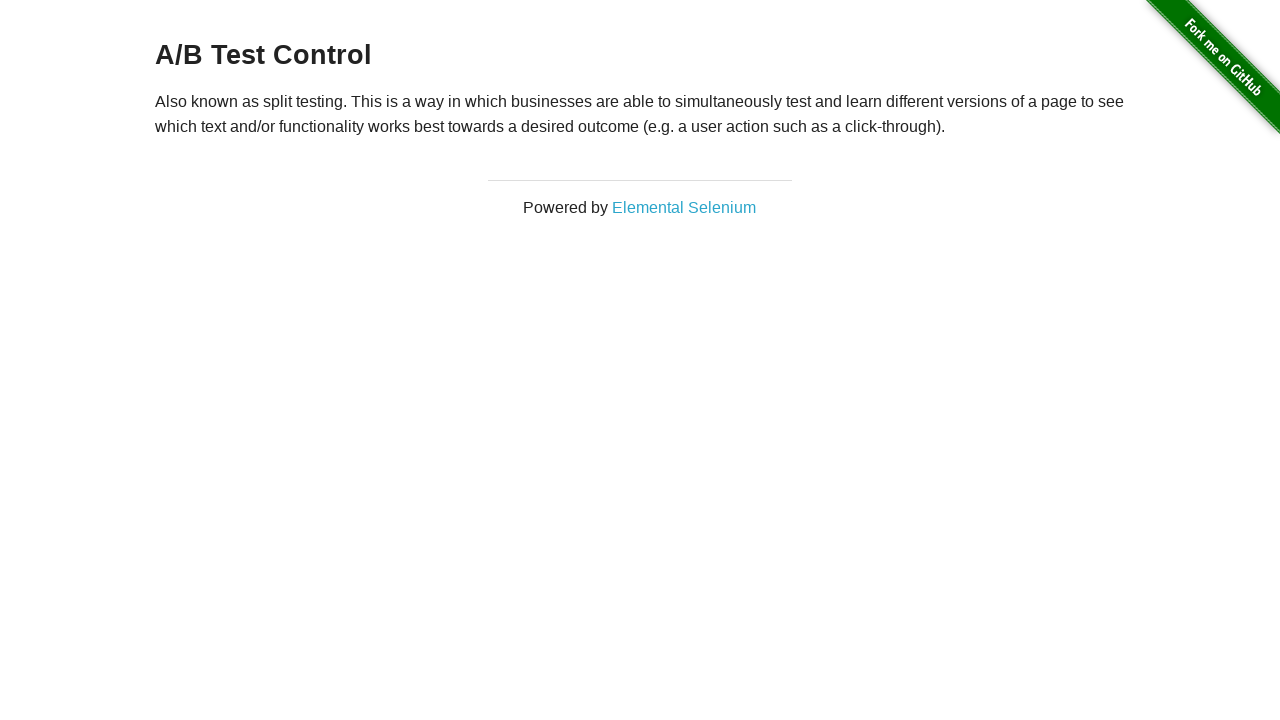

Reloaded page to apply opt-out cookie
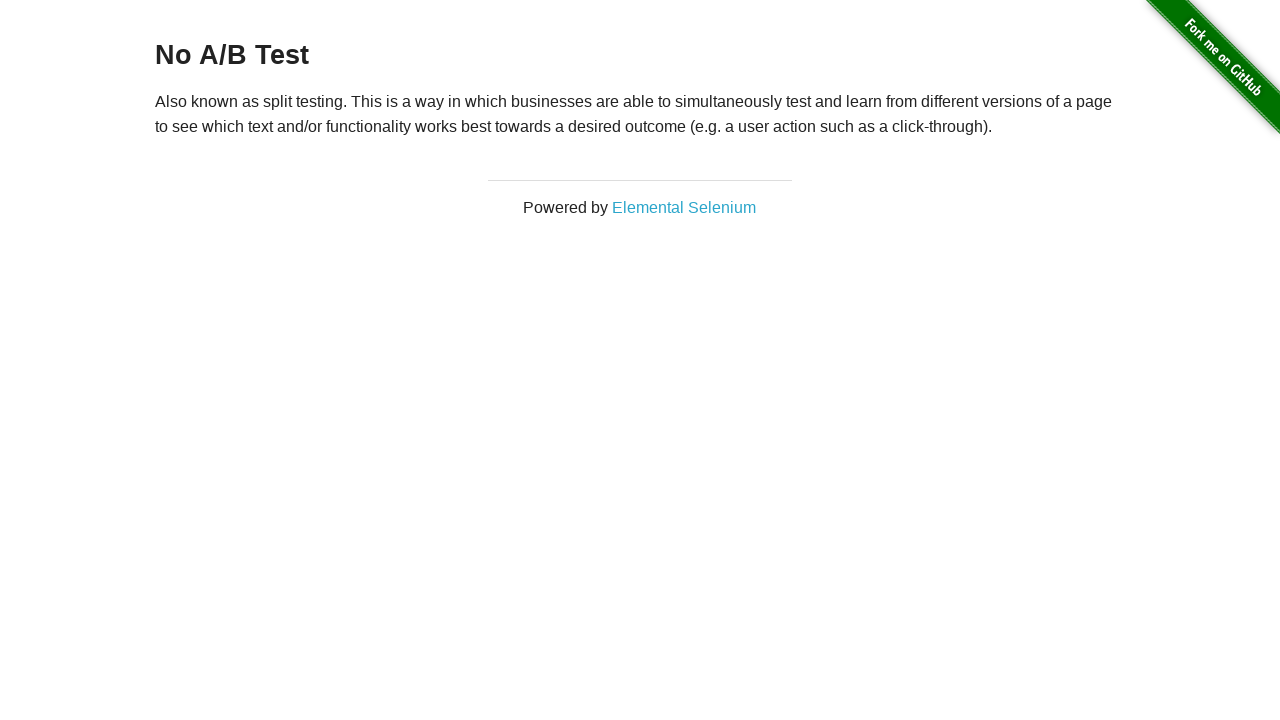

Retrieved heading text content after page reload to verify opt-out status
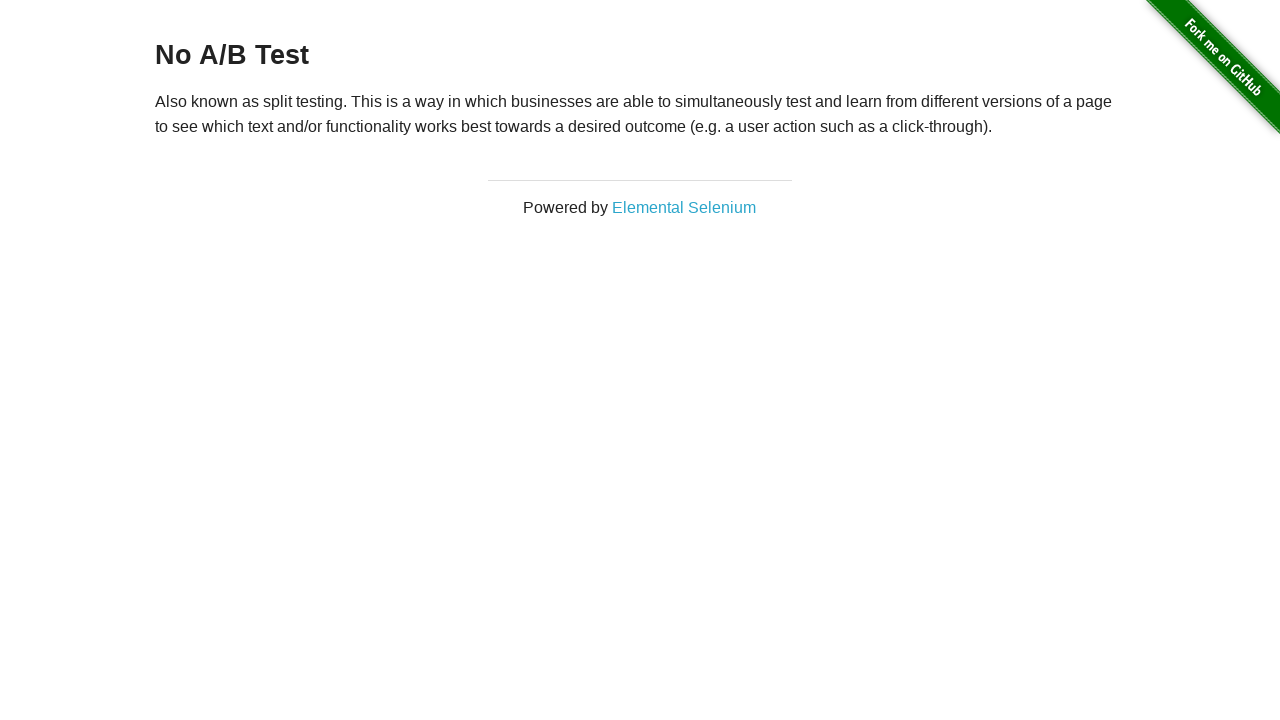

Verified heading starts with 'No A/B Test' confirming opt-out cookie took effect
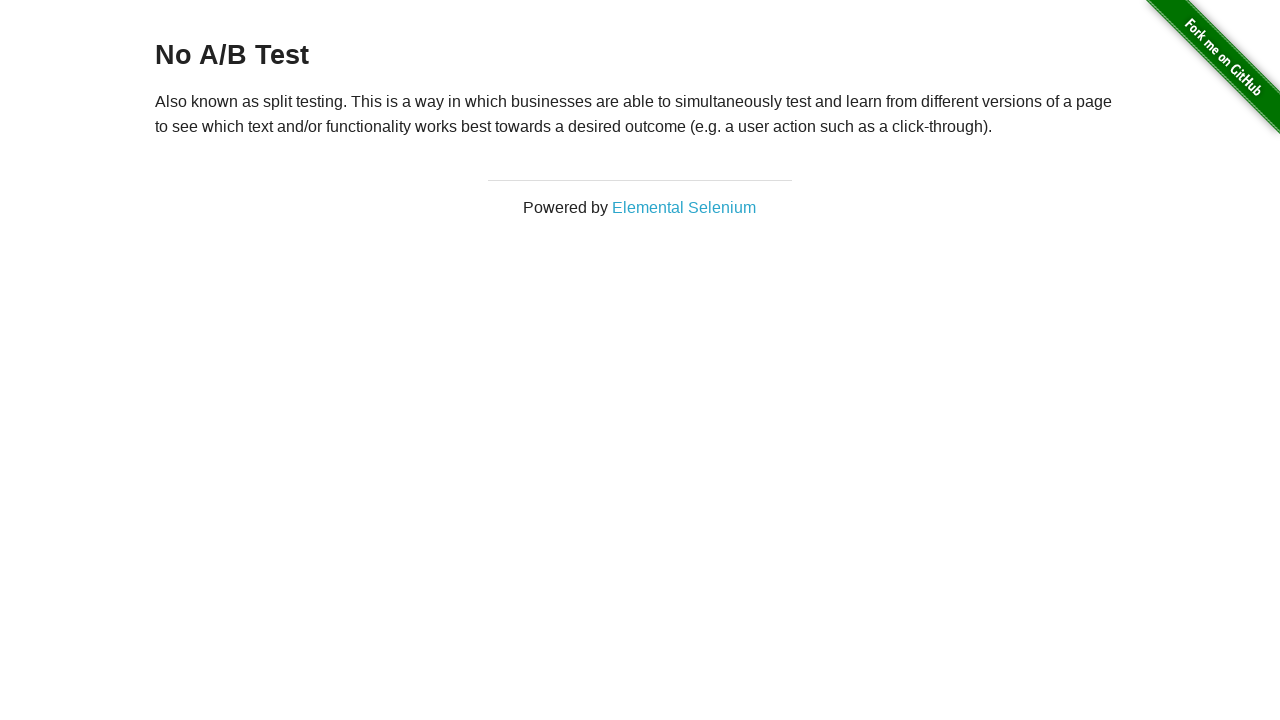

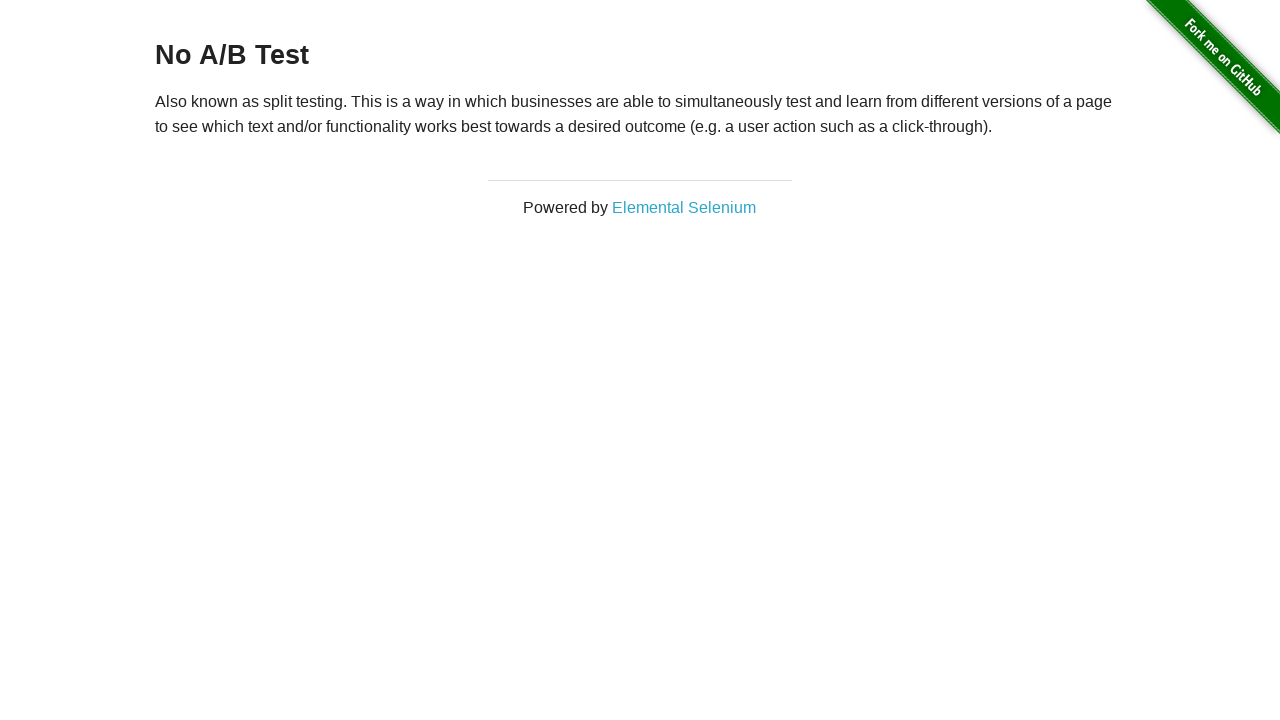